Navigates to an Angular practice site and clicks on the Shop link to view products

Starting URL: https://rahulshettyacademy.com/angularpractice/

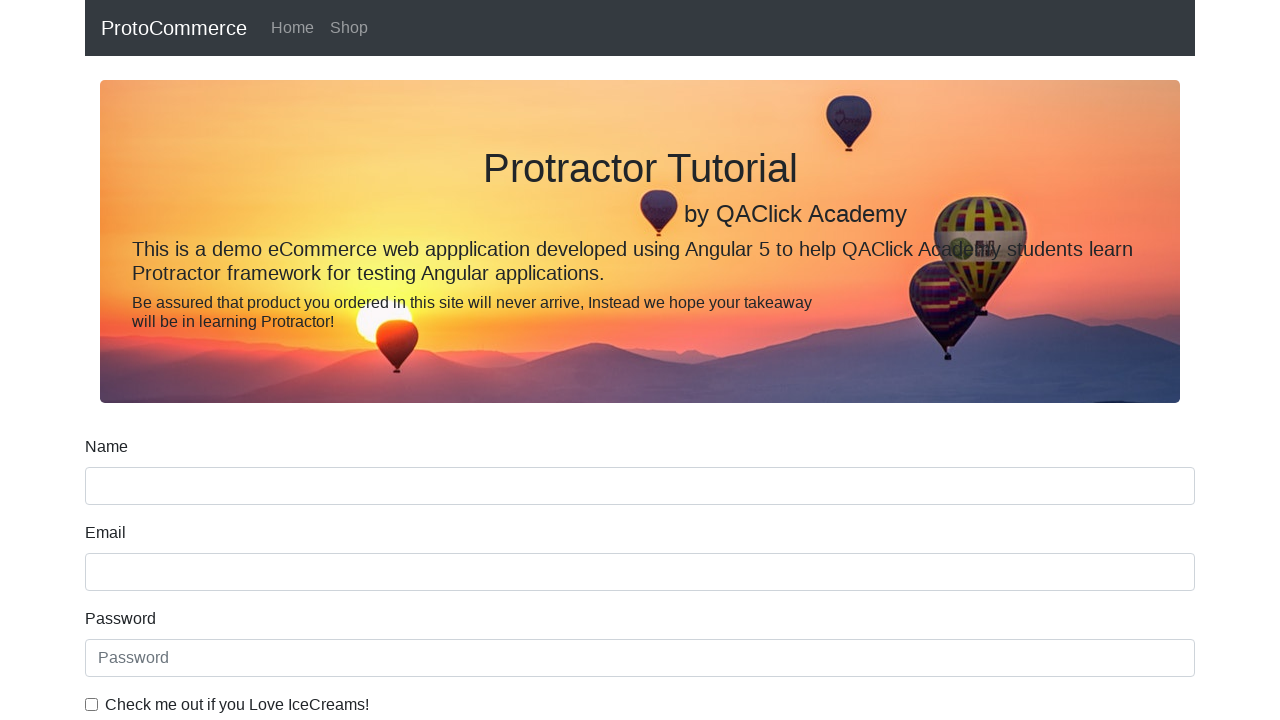

Clicked on Shop link to navigate to products at (349, 28) on role=link[name='Shop']
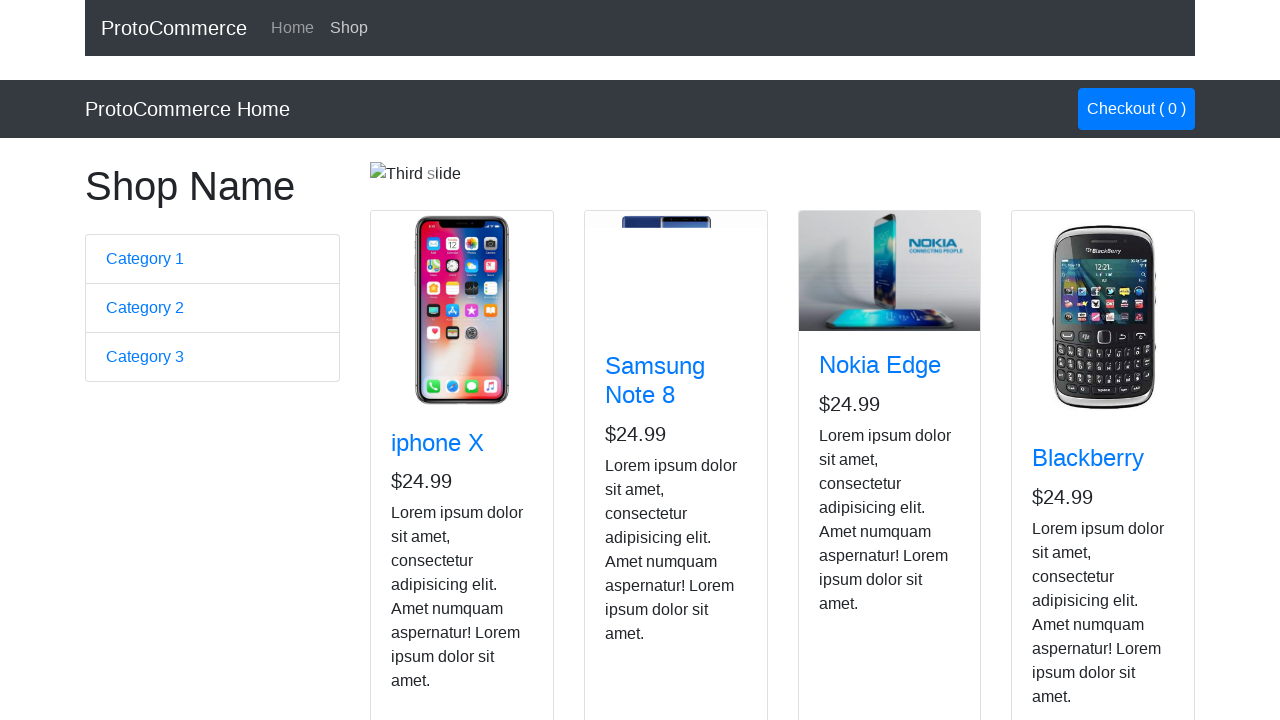

Product cards loaded on the Shop page
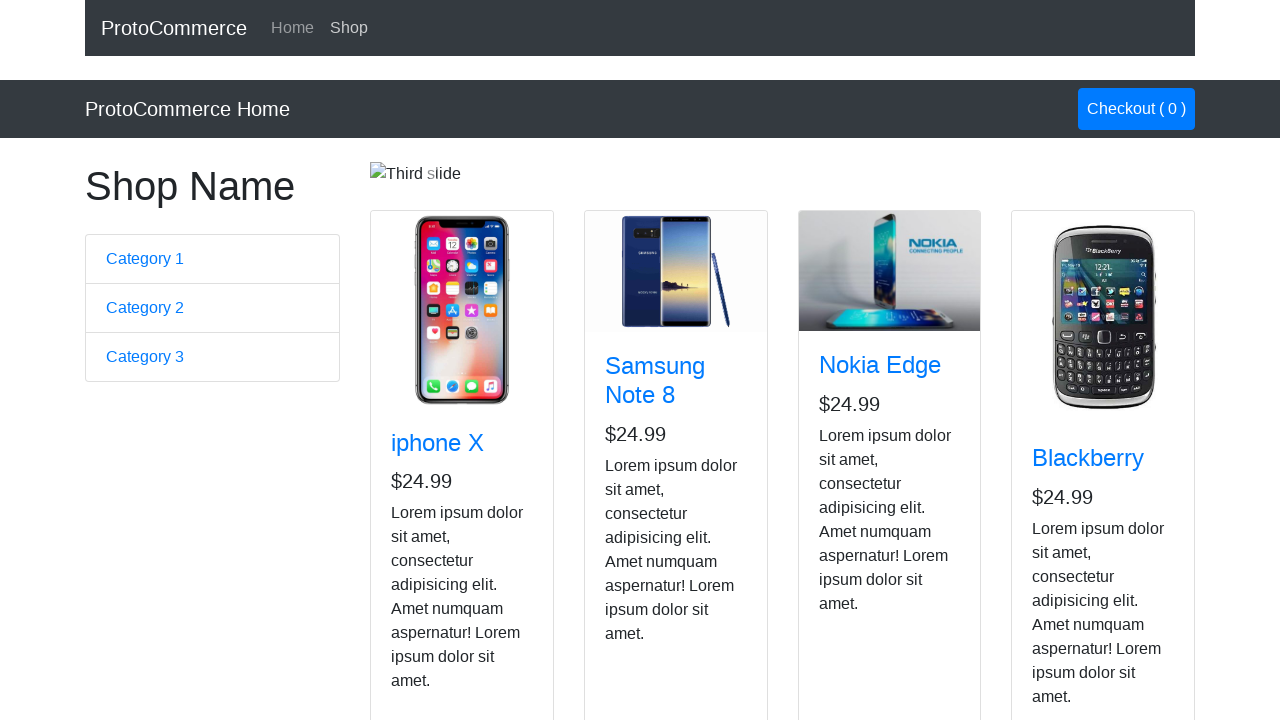

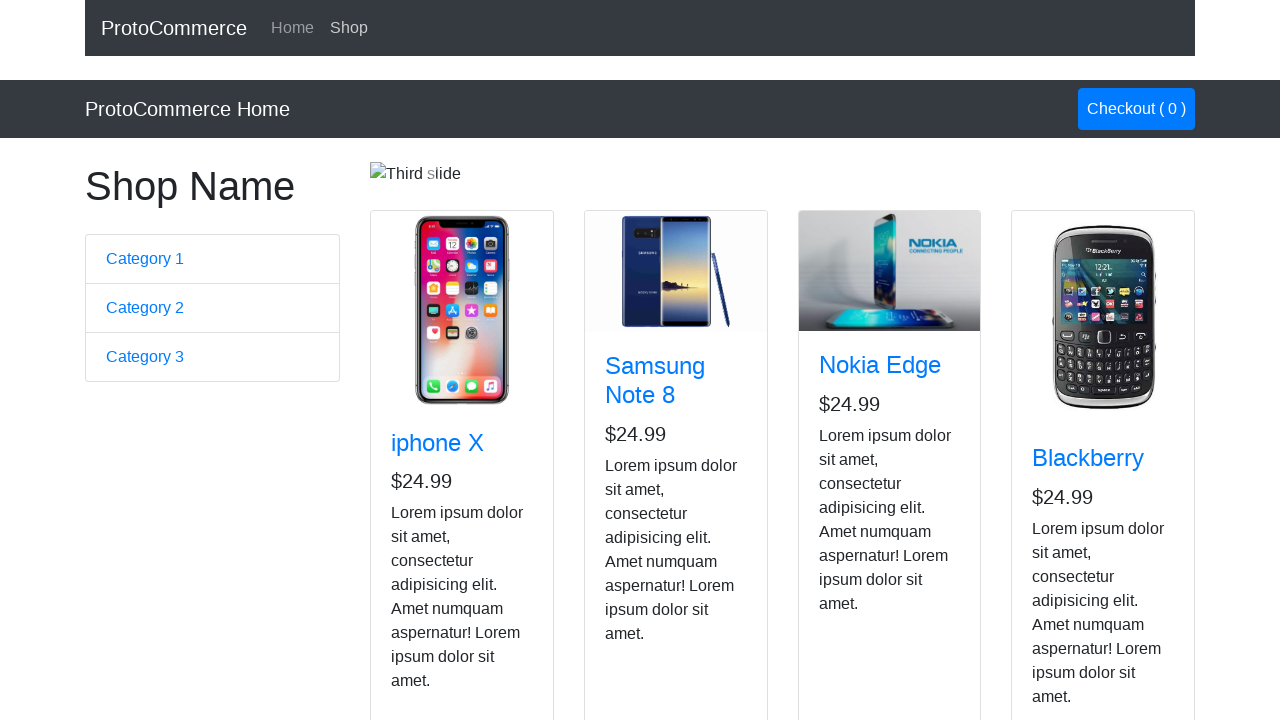